Navigates to W3Schools HTML5 drag and drop demo page and switches to the iframe containing the demo result

Starting URL: https://www.w3schools.com/html/tryit.asp?filename=tryhtml5_draganddrop

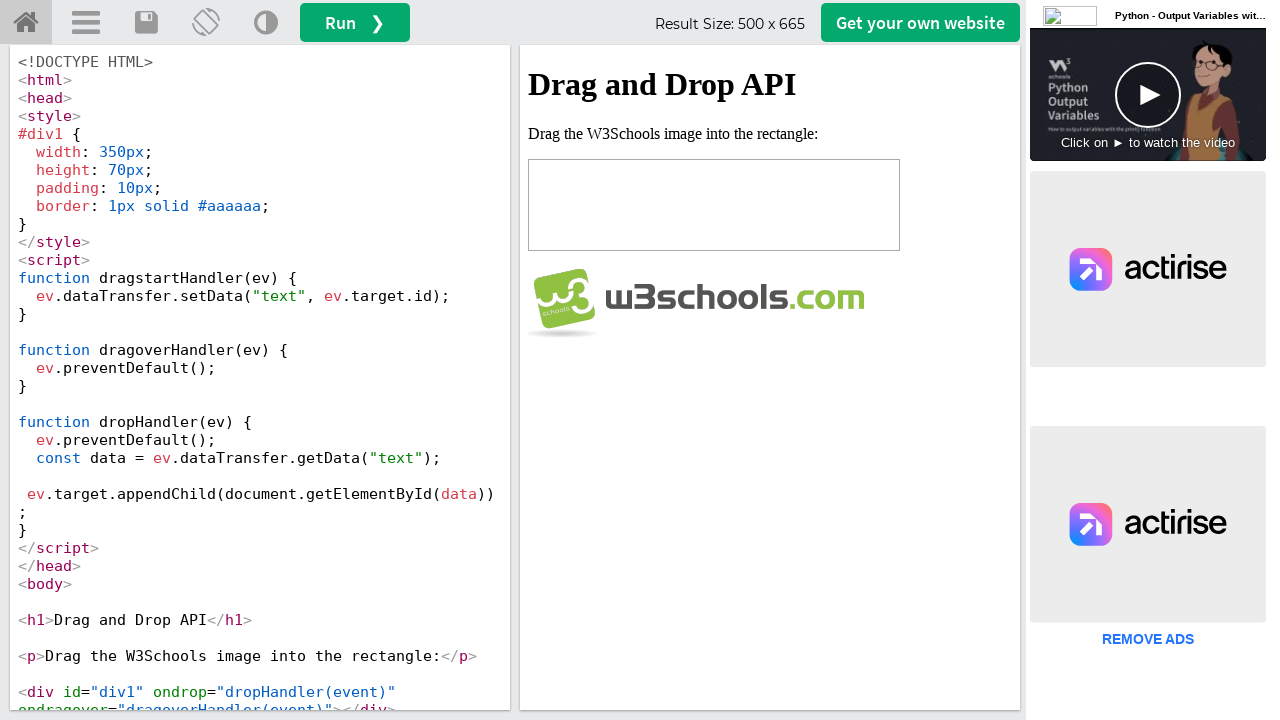

Navigated to W3Schools HTML5 drag and drop demo page
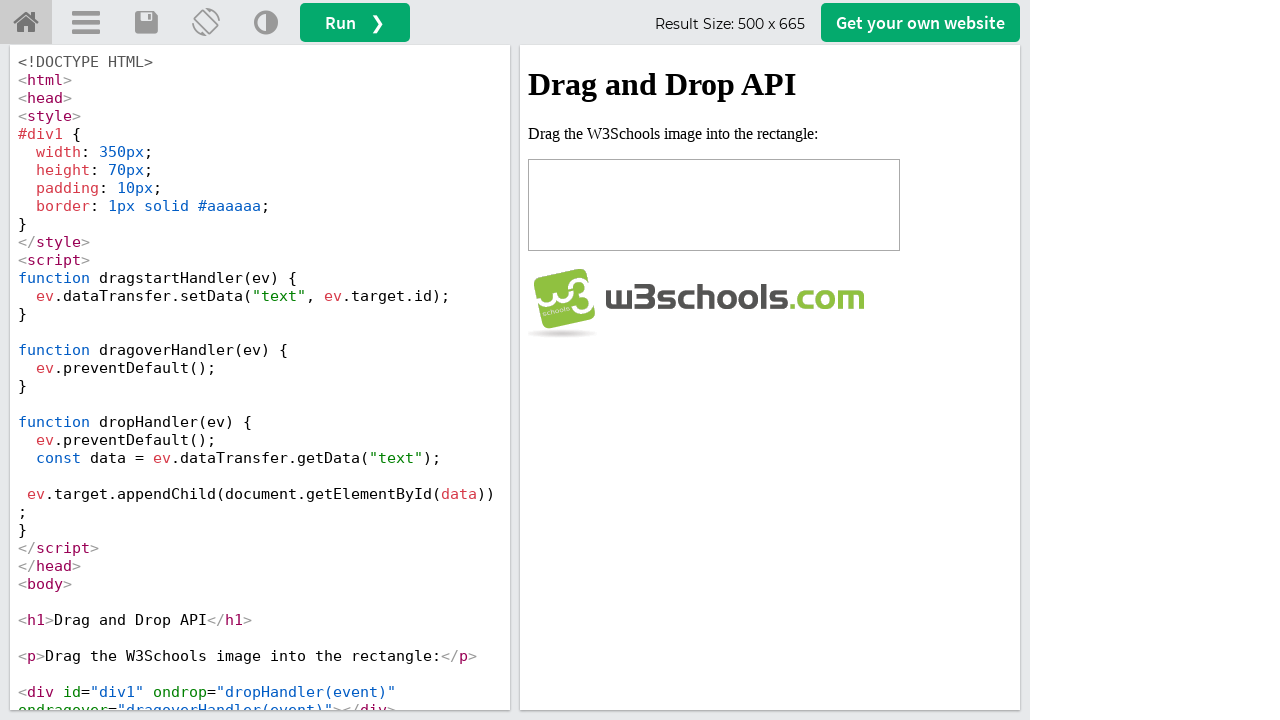

Located the iframe containing drag and drop demo
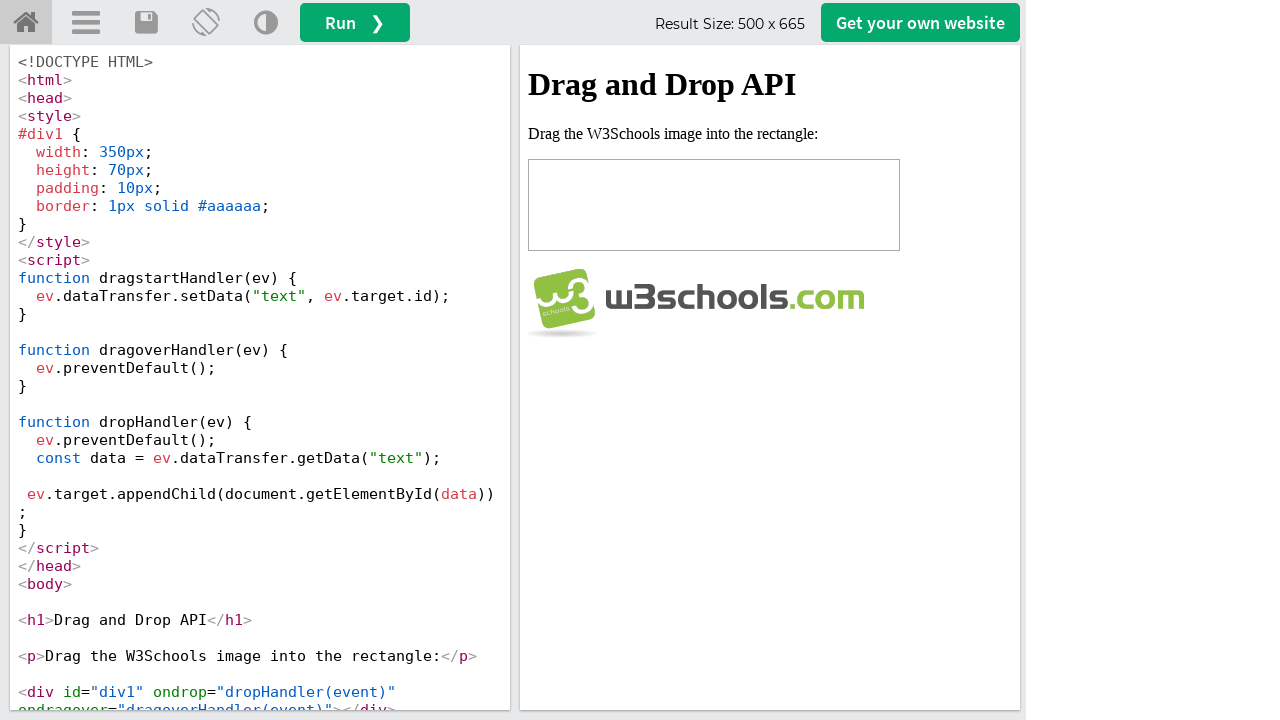

Iframe content loaded and body element is visible
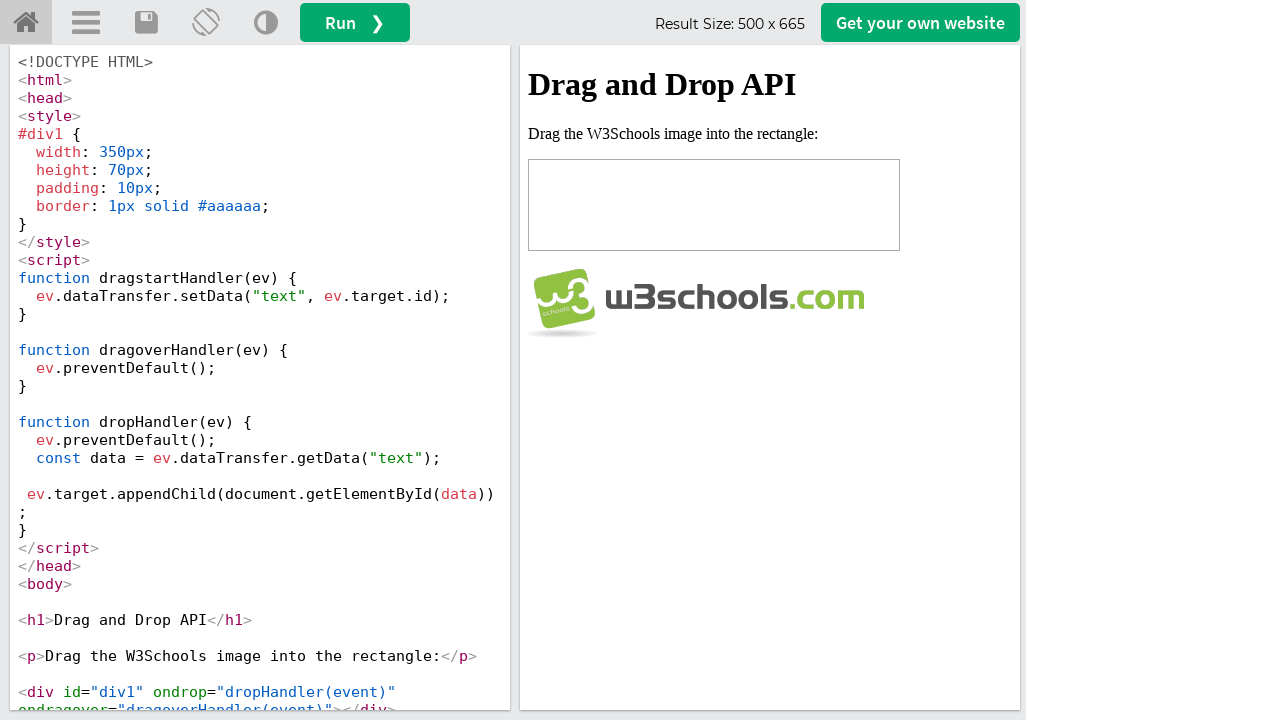

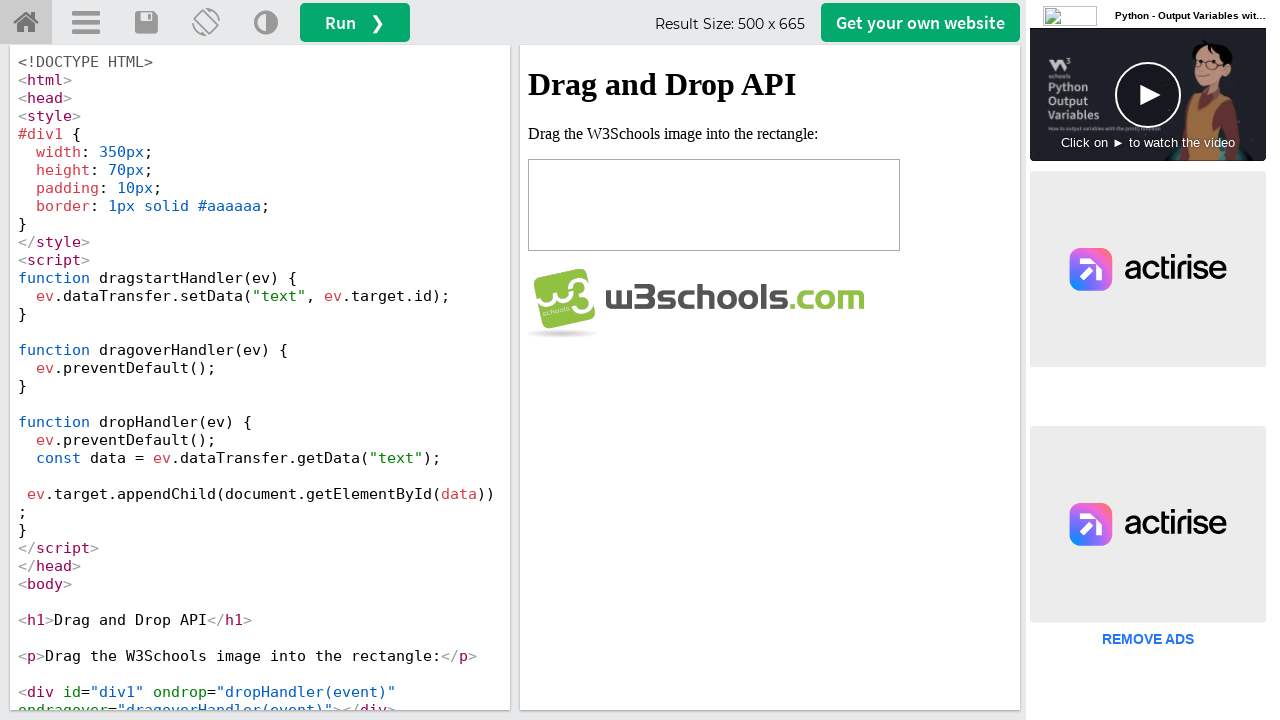